Tests JavaScript alert handling by triggering and interacting with three types of alerts: a basic alert (accept), a confirm dialog (dismiss), and a prompt dialog (enter text and accept).

Starting URL: http://the-internet.herokuapp.com/javascript_alerts

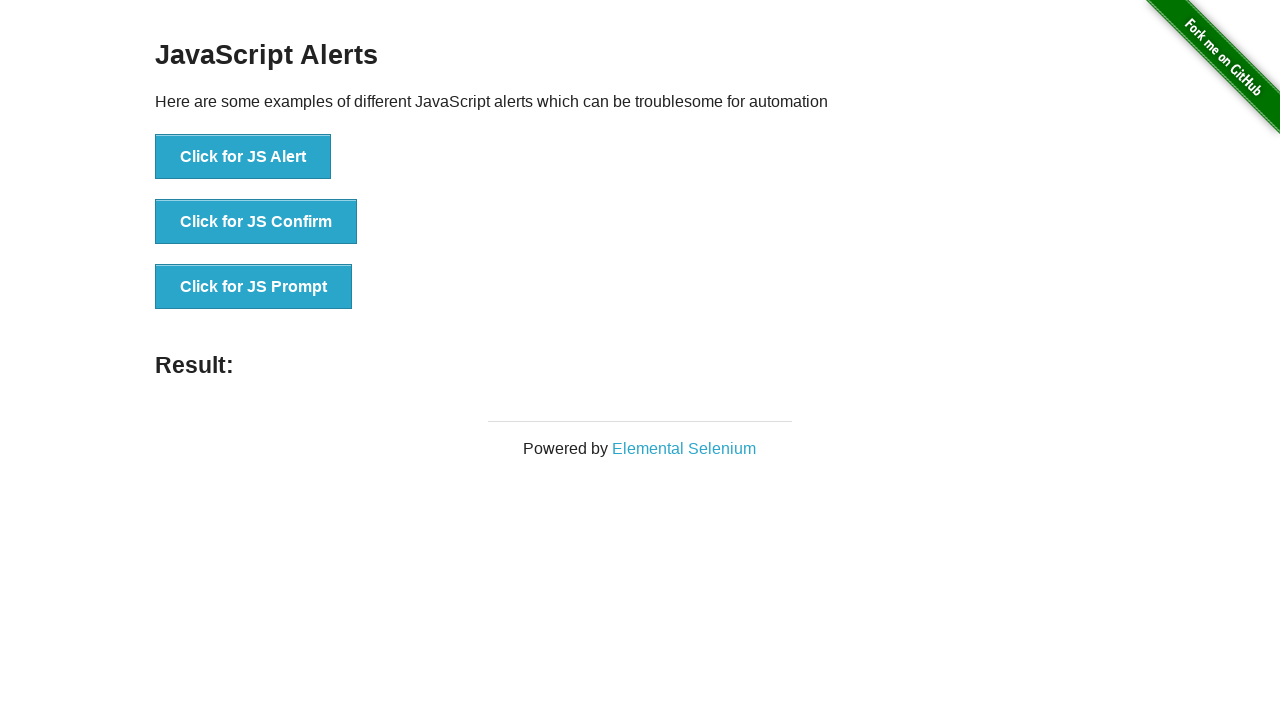

Navigated to JavaScript alerts test page
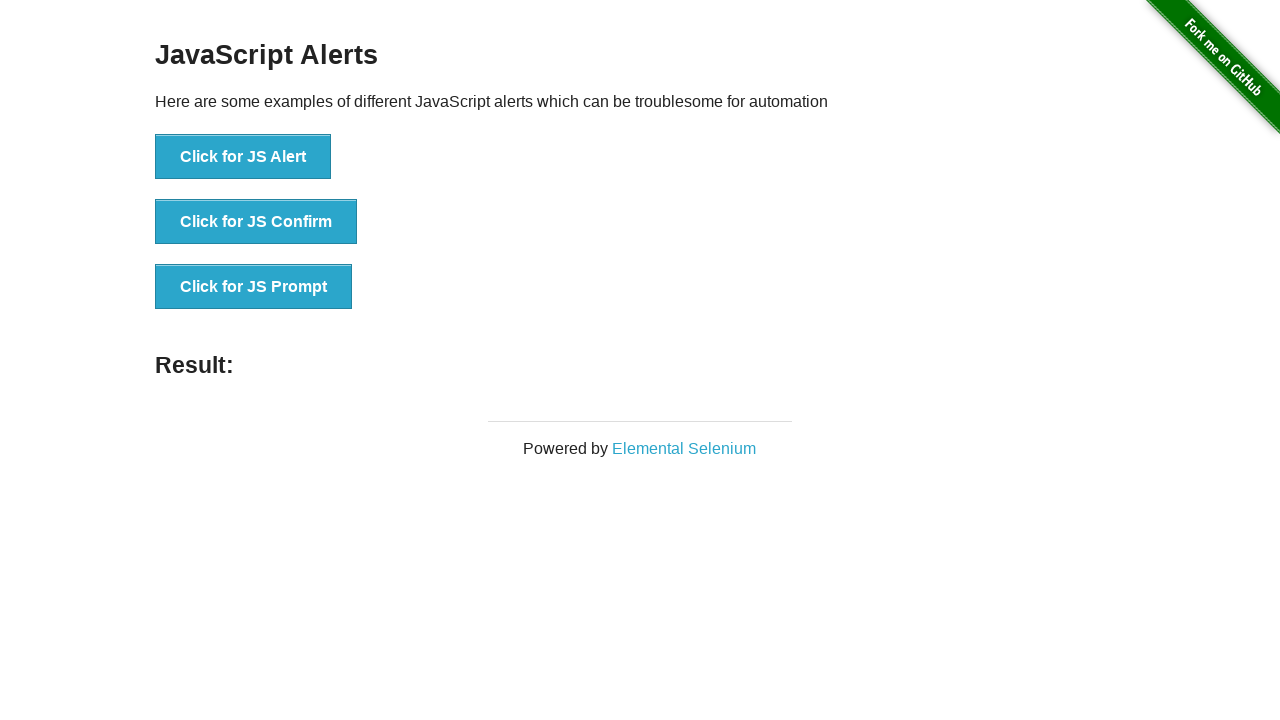

Clicked button to trigger basic alert at (243, 157) on xpath=//button[@onclick='jsAlert()']
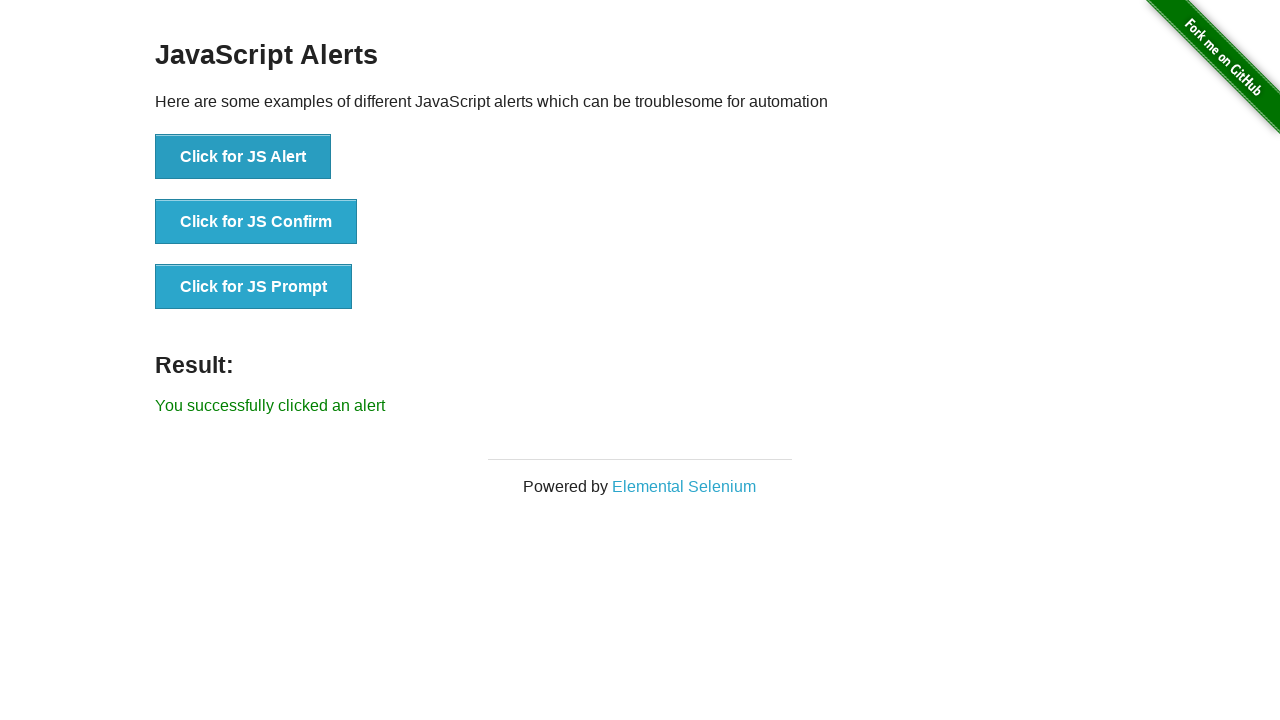

Set up dialog handler and clicked basic alert button again, then accepted the alert at (243, 157) on xpath=//button[@onclick='jsAlert()']
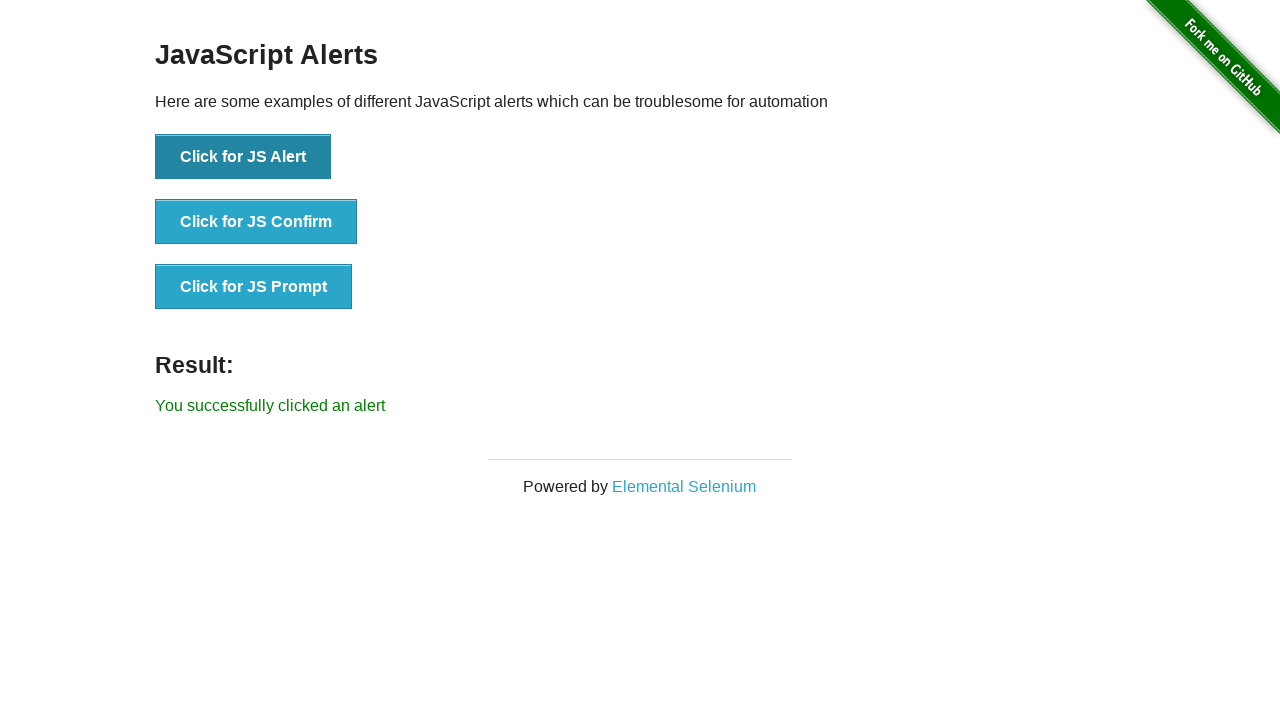

Set up confirm dialog handler and clicked confirm button, then dismissed the dialog at (256, 222) on xpath=//button[@onclick='jsConfirm()']
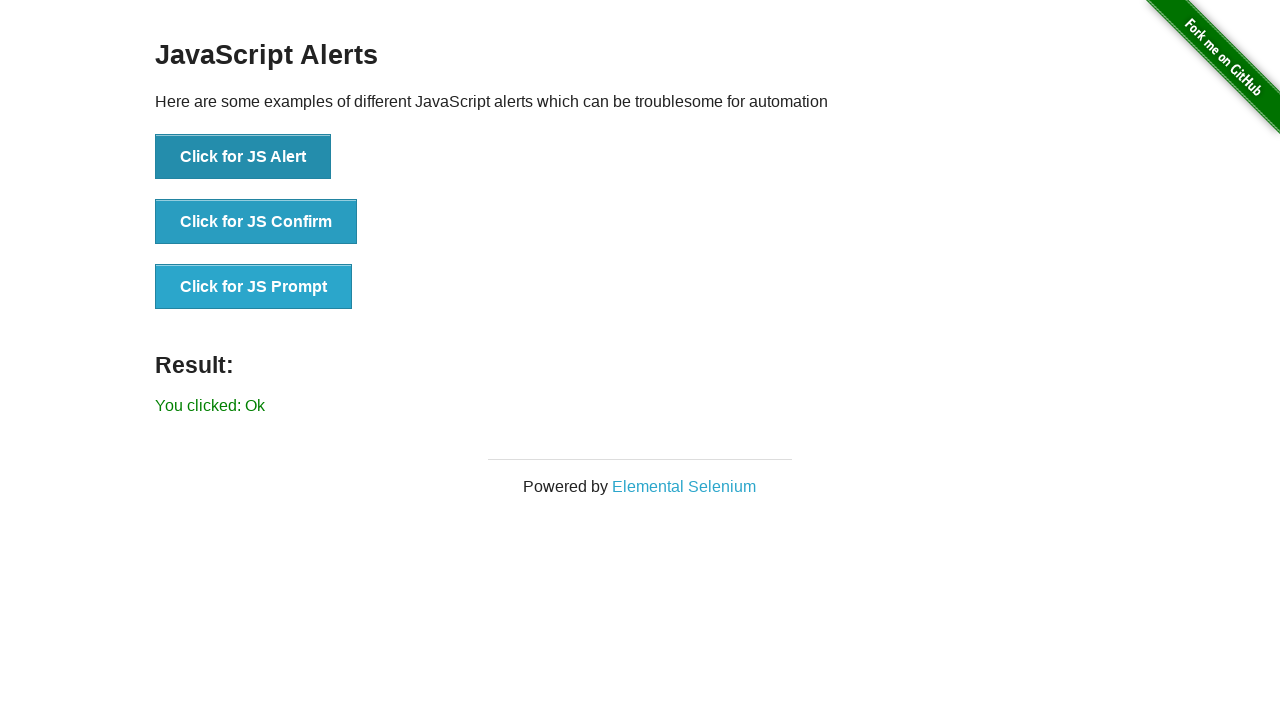

Set up prompt dialog handler and clicked prompt button, then entered text 'asdcvbjuyt' and accepted at (254, 287) on xpath=//button[@onclick='jsPrompt()']
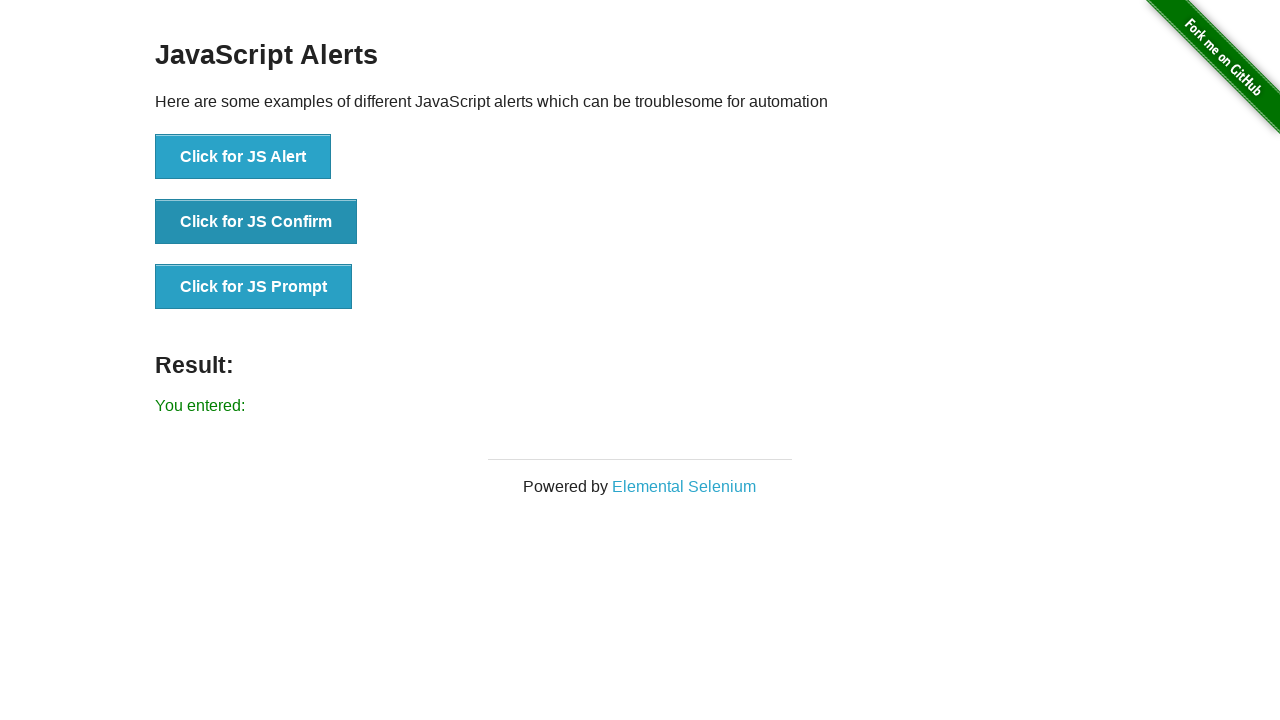

Result message displayed after all alert interactions
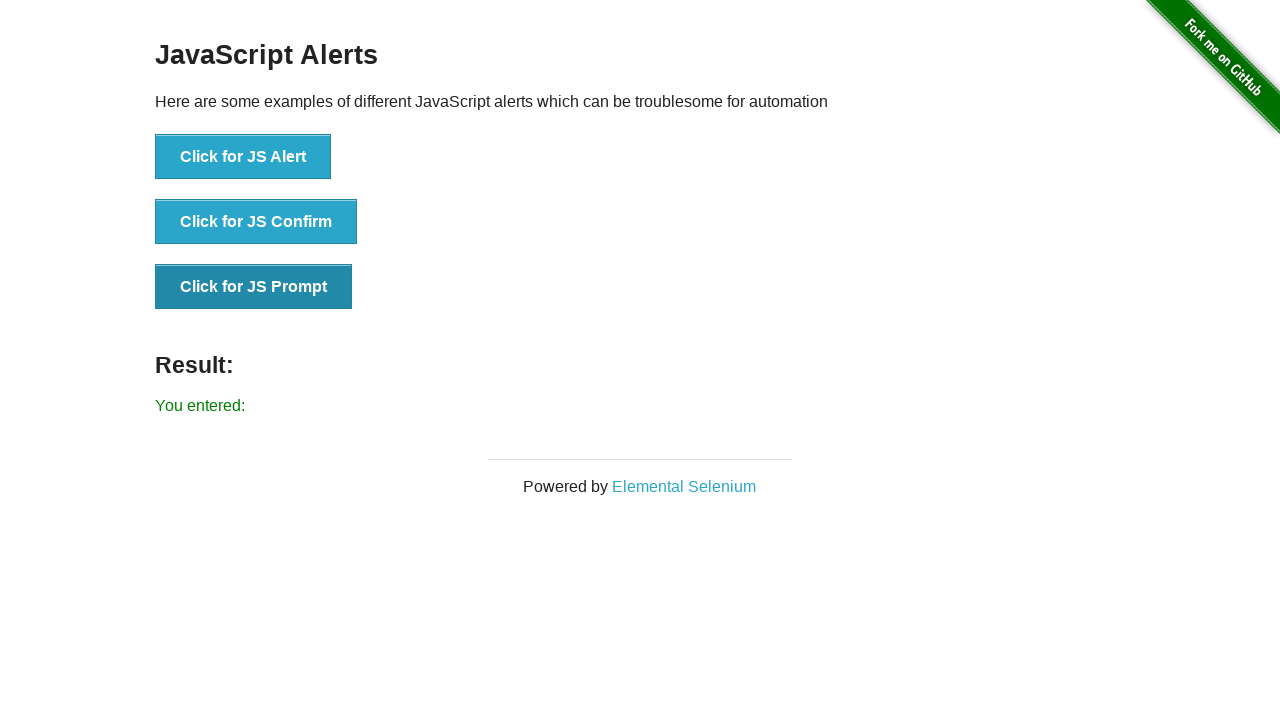

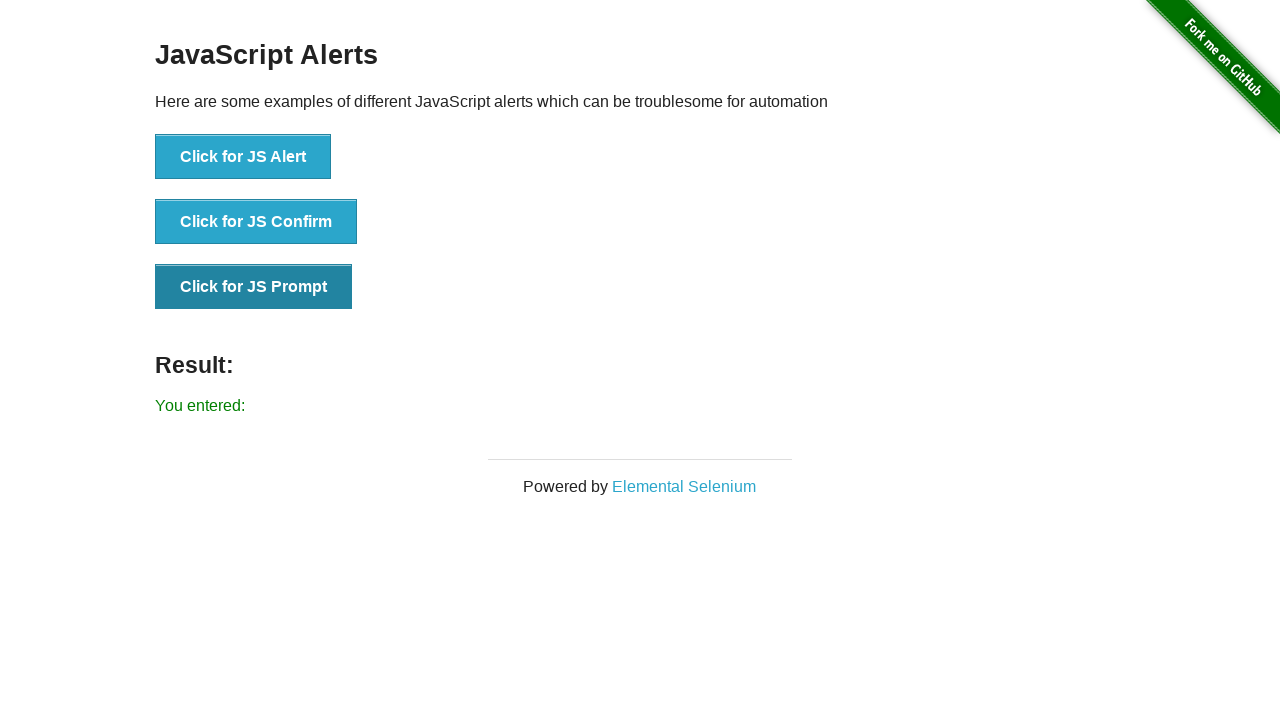